Tests browser back navigation by navigating to a page, clicking a button to go to another page, then using the browser back function to return to the previous page.

Starting URL: https://katalon-demo-cura.herokuapp.com/

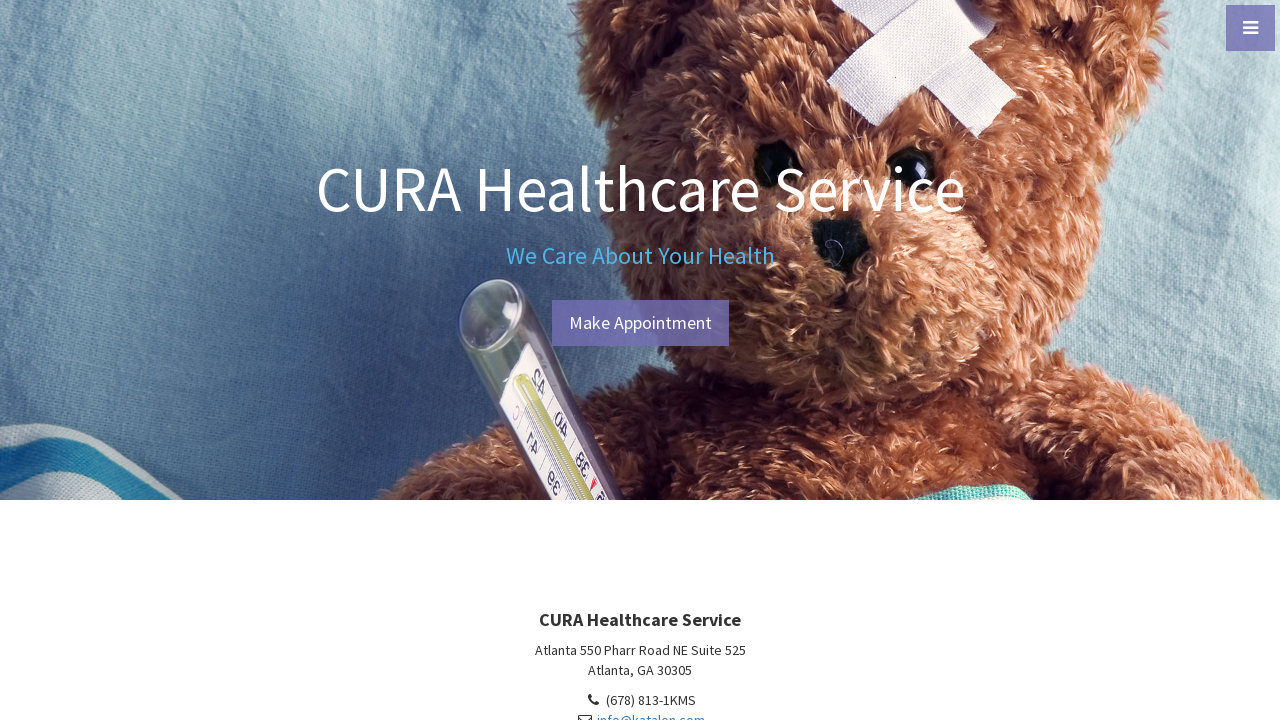

Navigated to Katalon demo CURA homepage
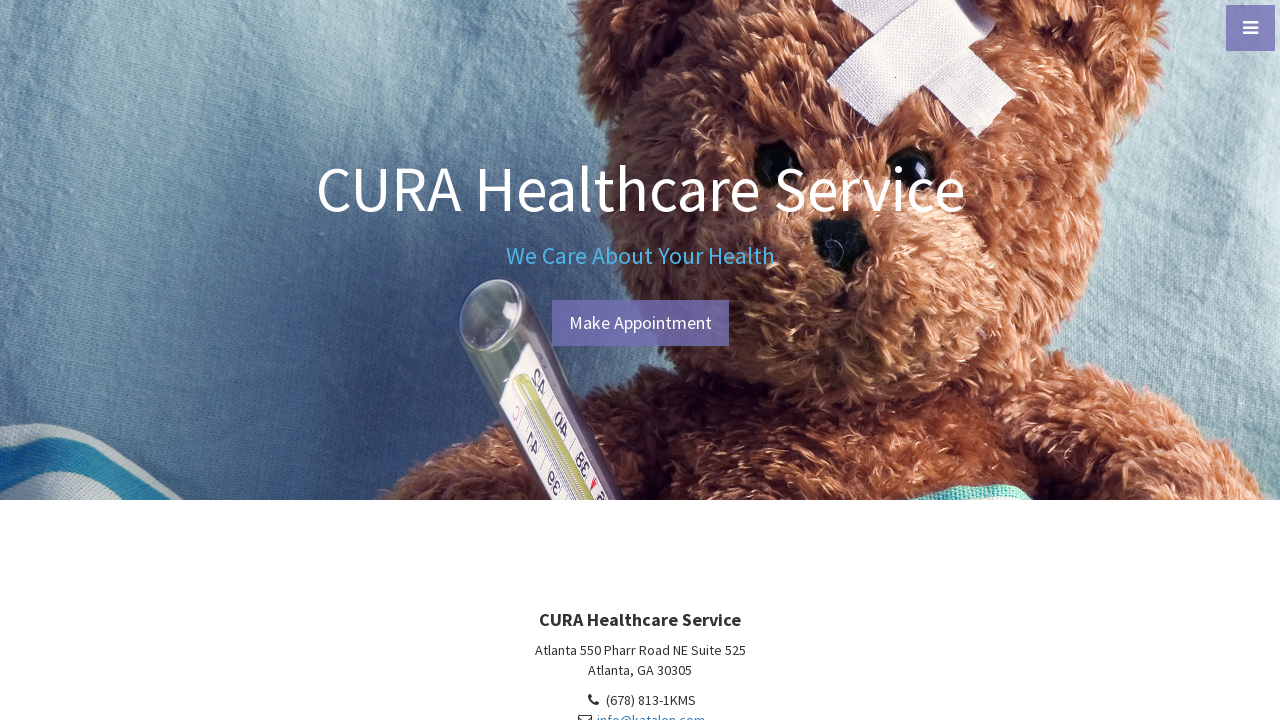

Clicked 'Make Appointment' button to navigate to appointment page at (640, 323) on #btn-make-appointment
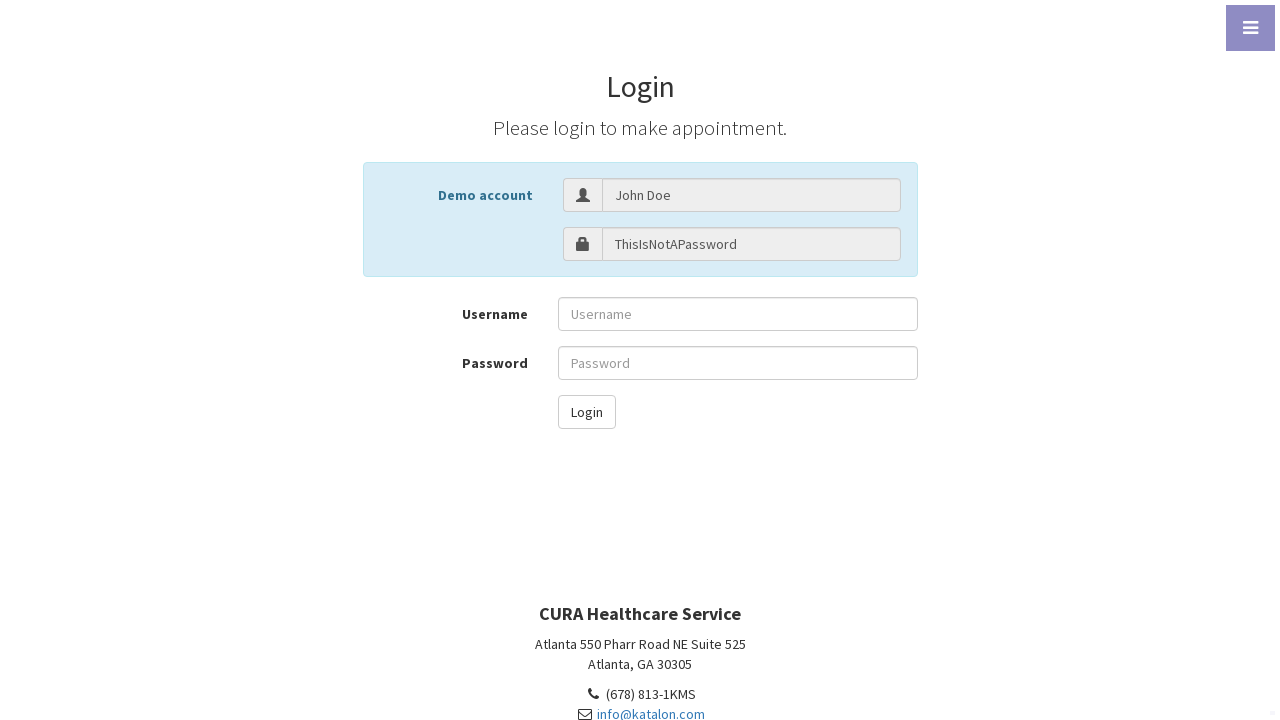

Appointment page loaded
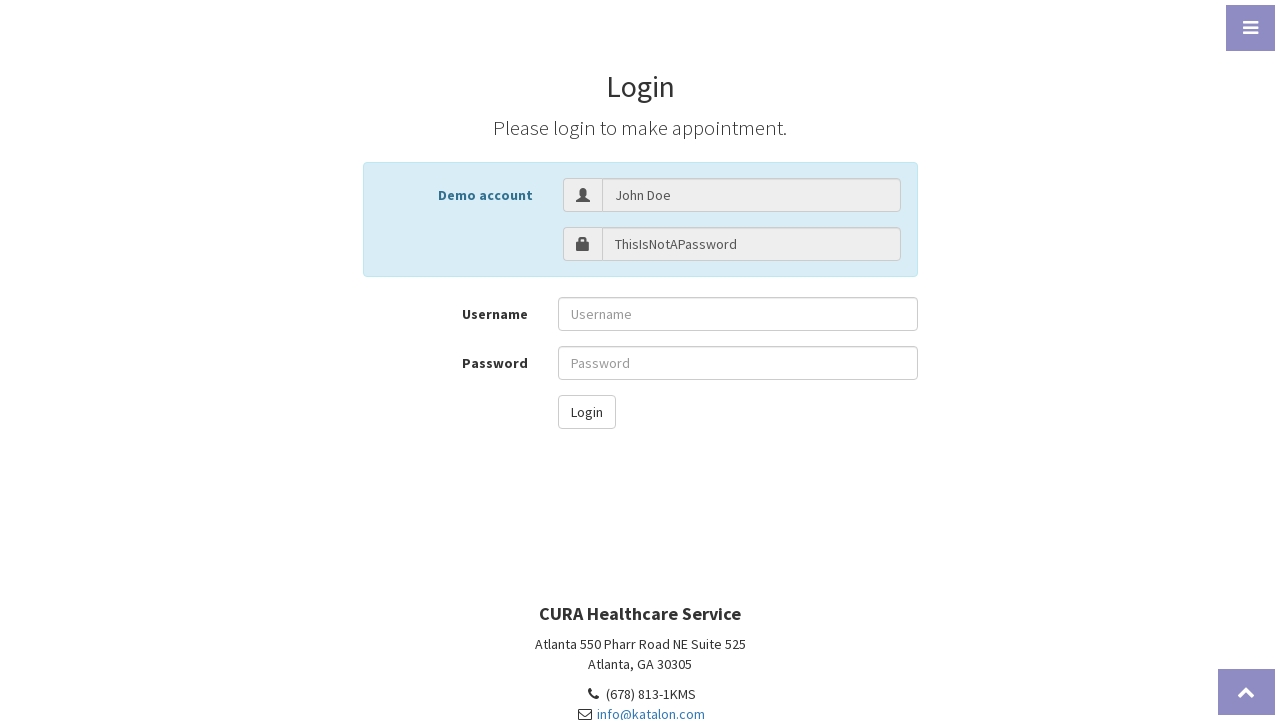

Used browser back function to return to previous page
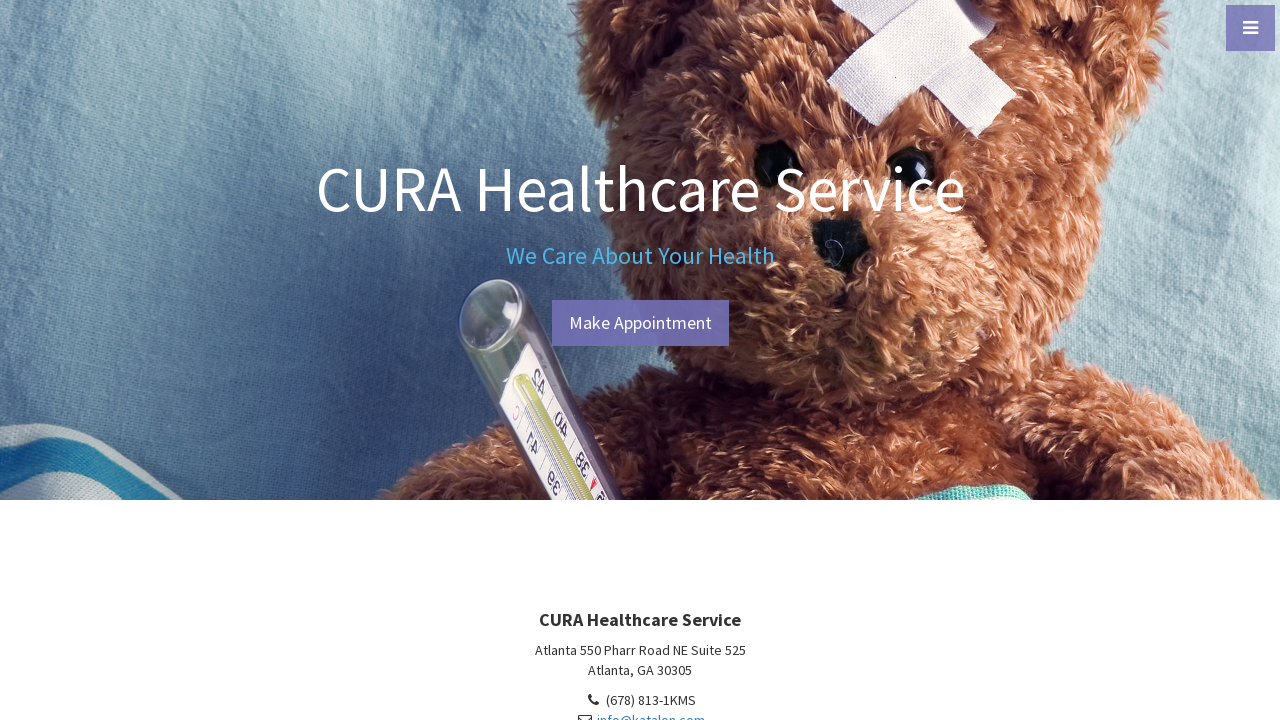

Homepage loaded after navigating back
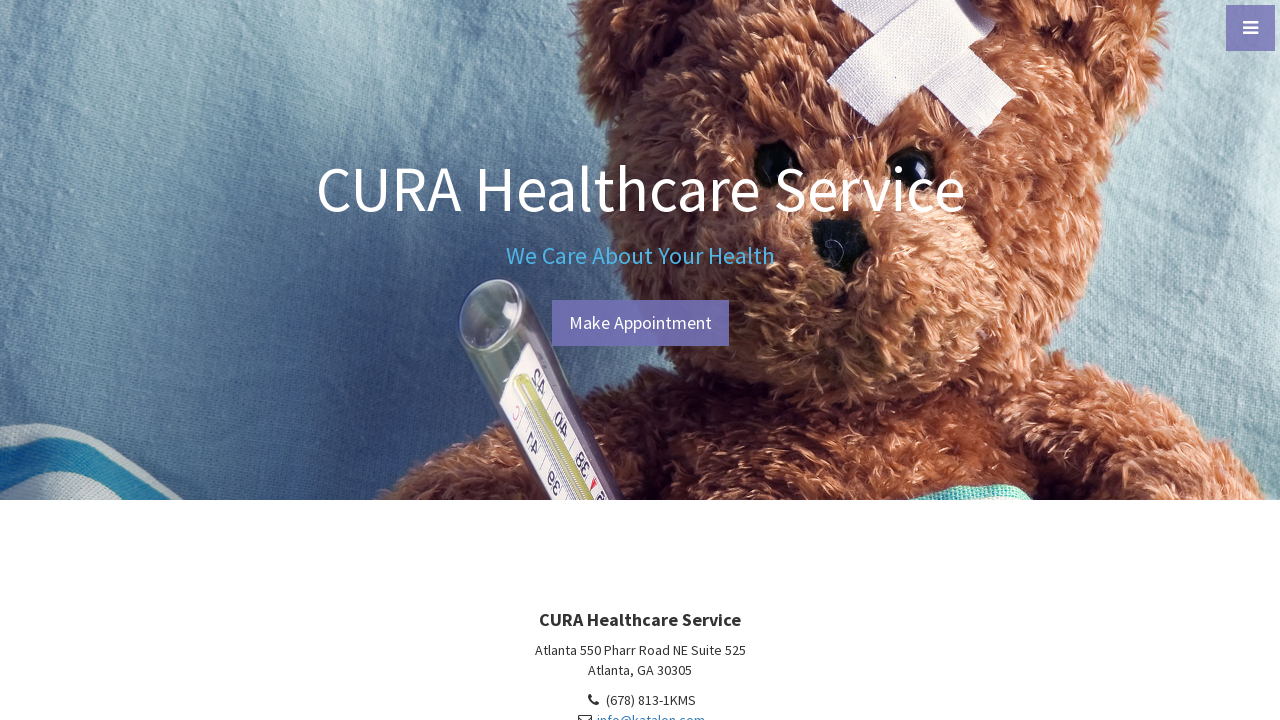

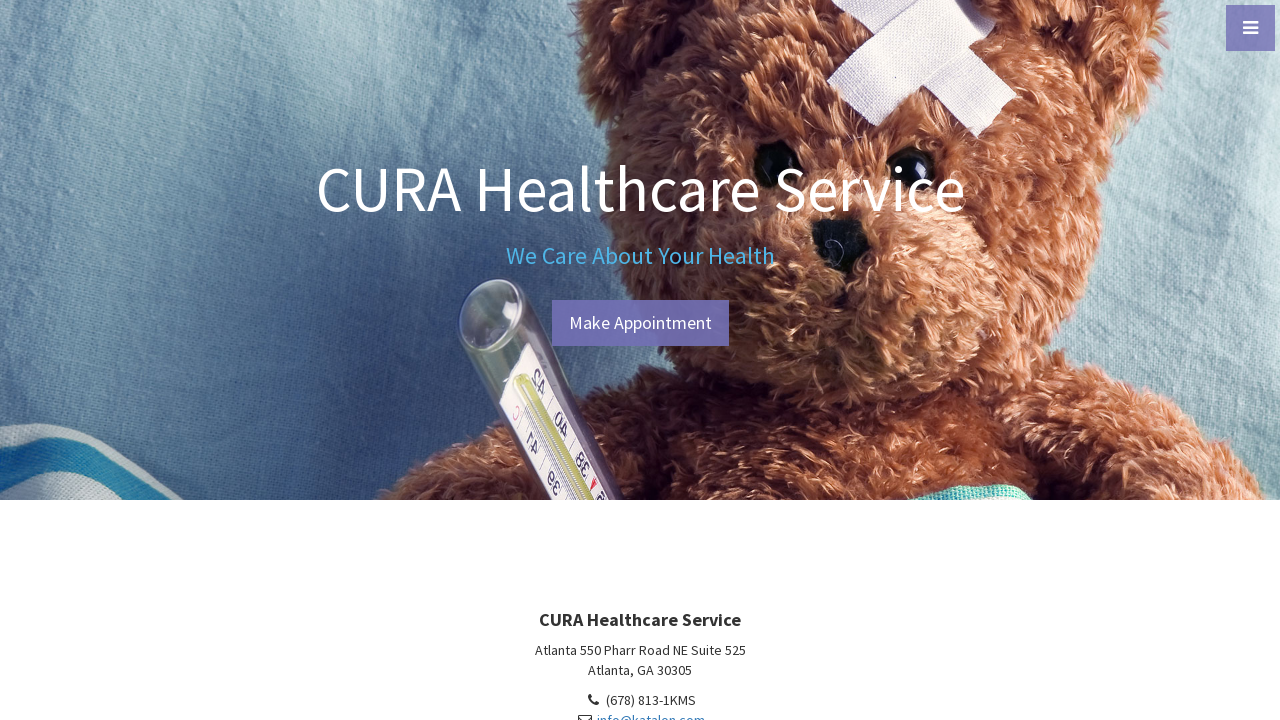